Navigates to a math page and verifies that the x value displayed is less than 1000

Starting URL: https://suninjuly.github.io/math.html

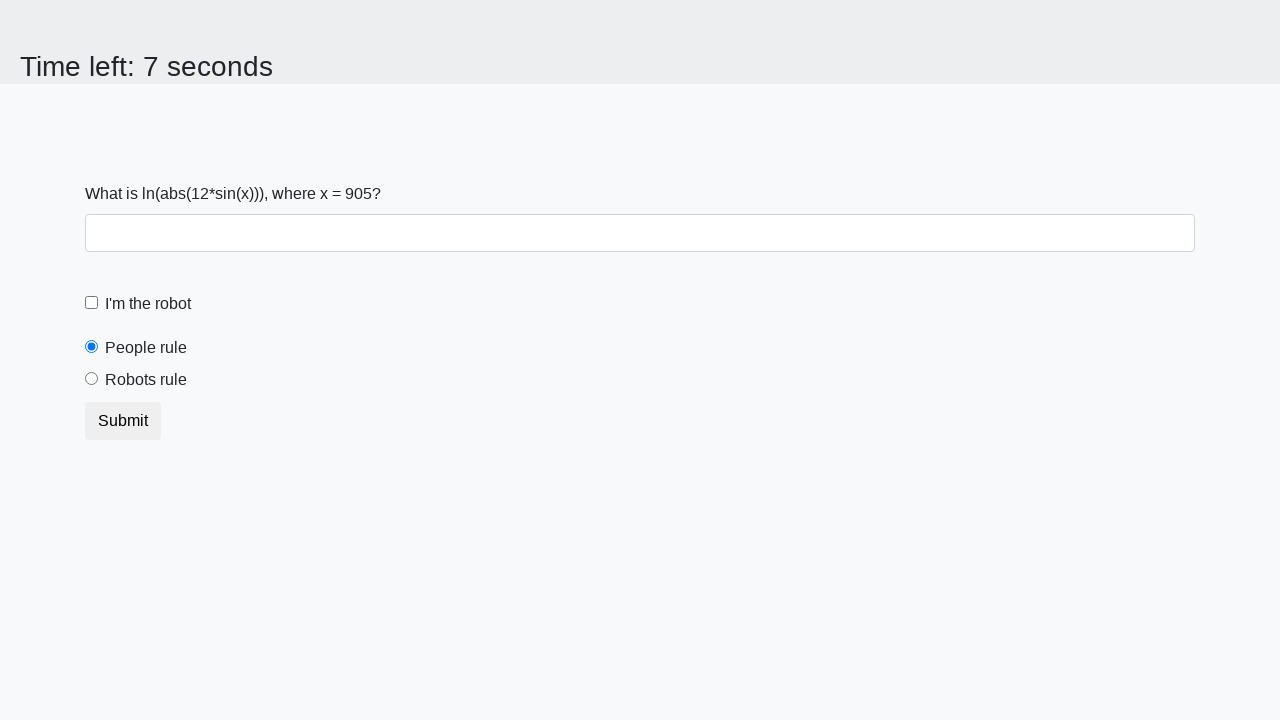

Navigated to math page
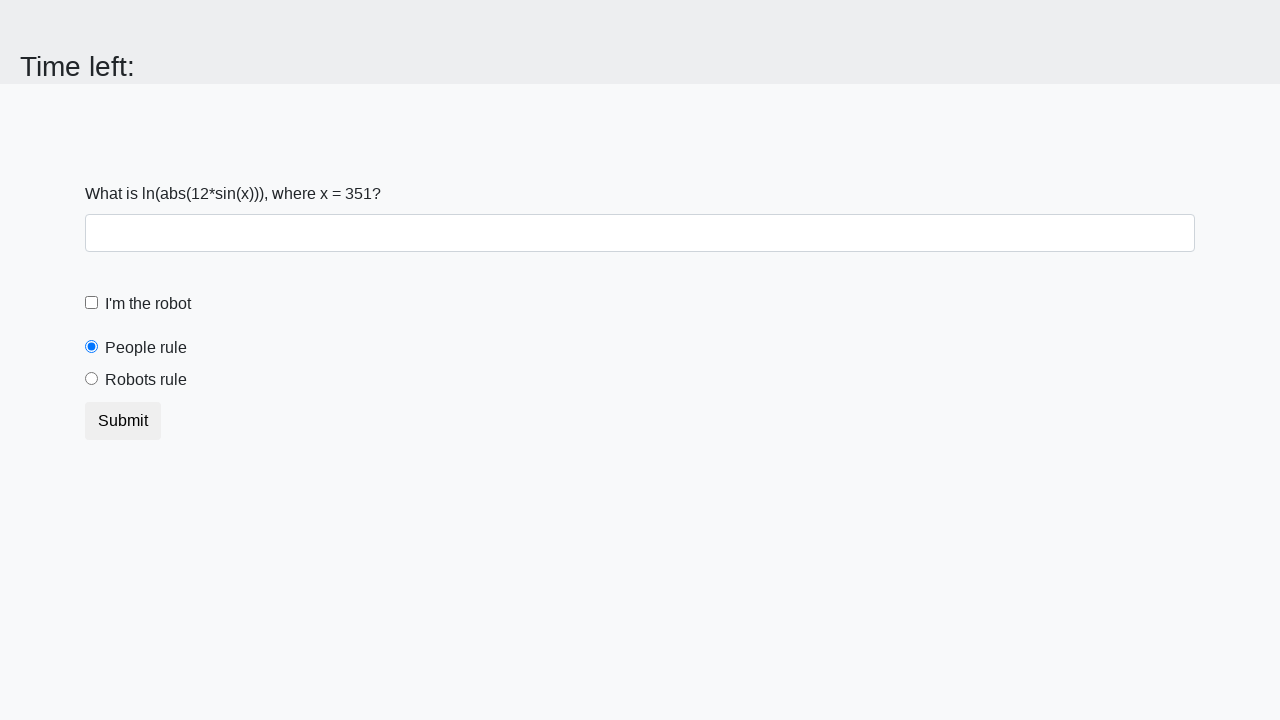

Located x value element
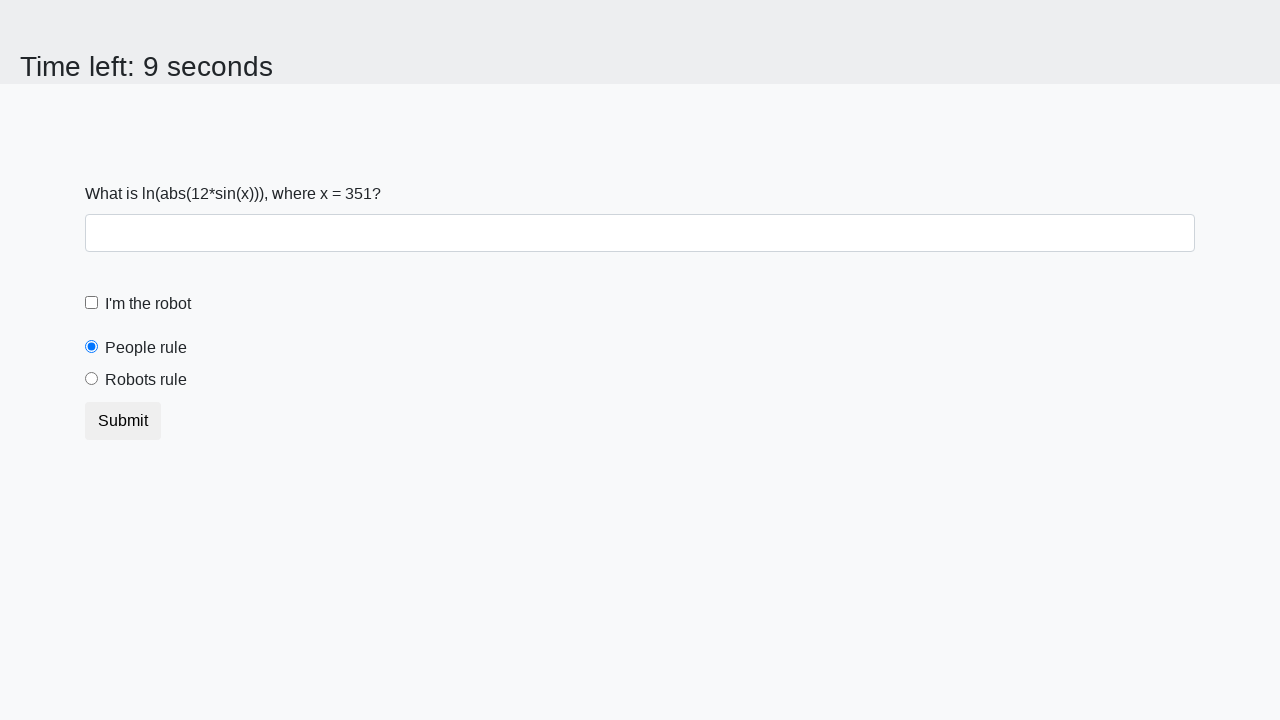

Retrieved x value text content
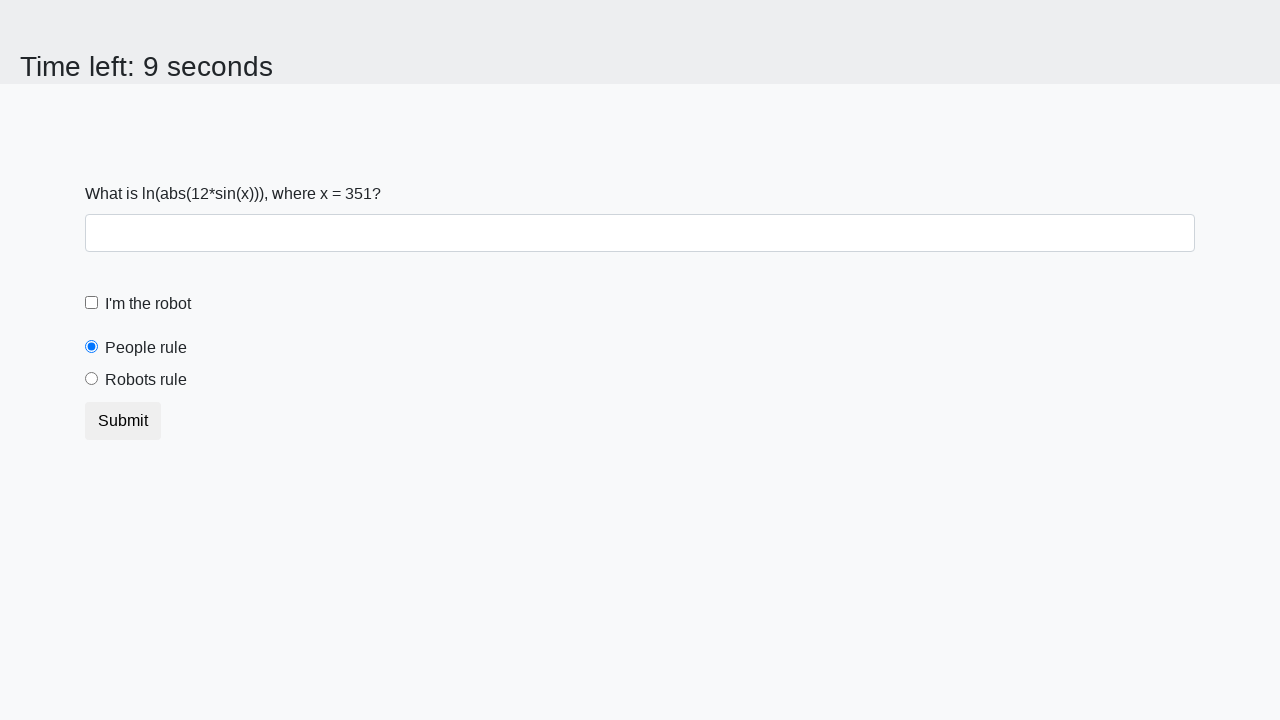

Converted x value to integer: 351
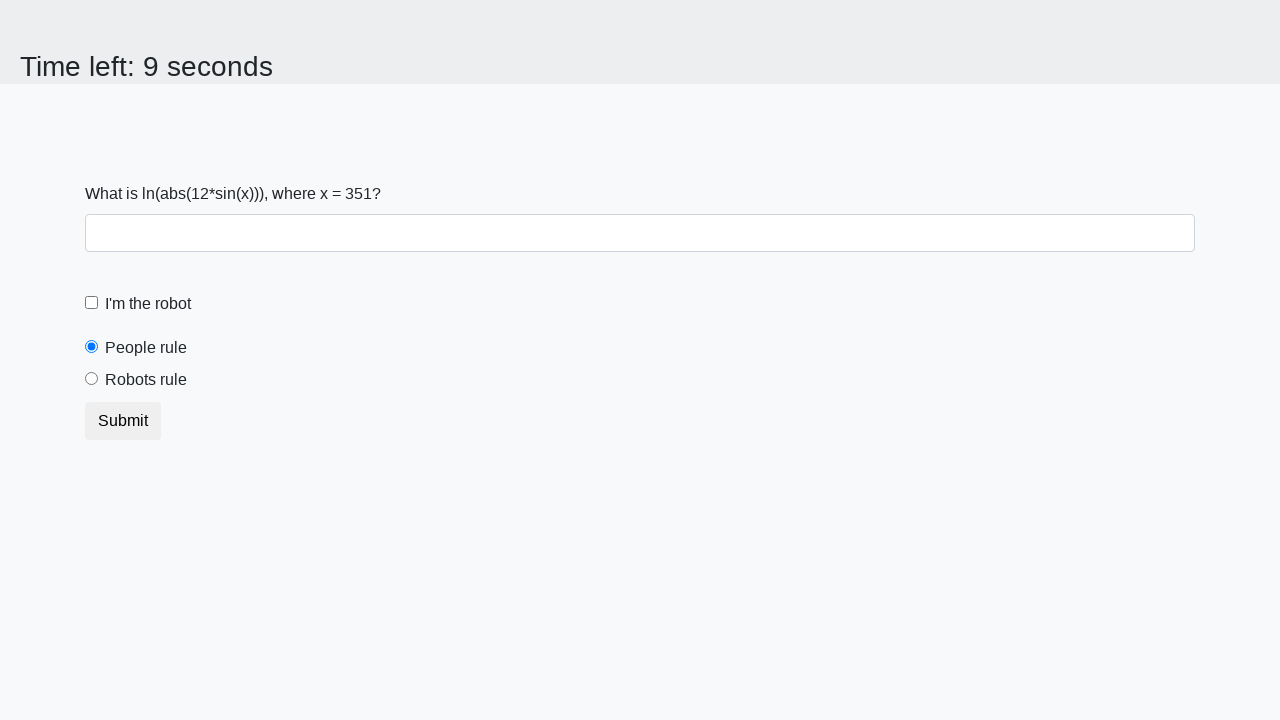

Verified x value (351) is less than 1000
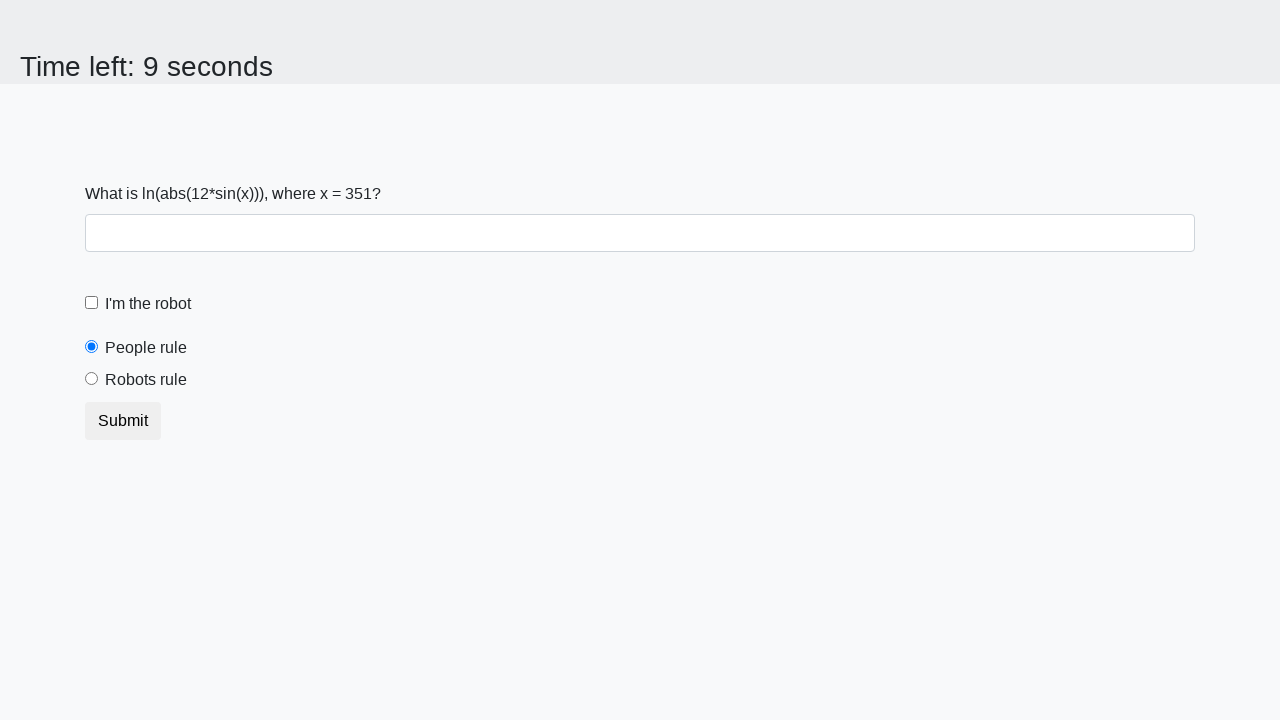

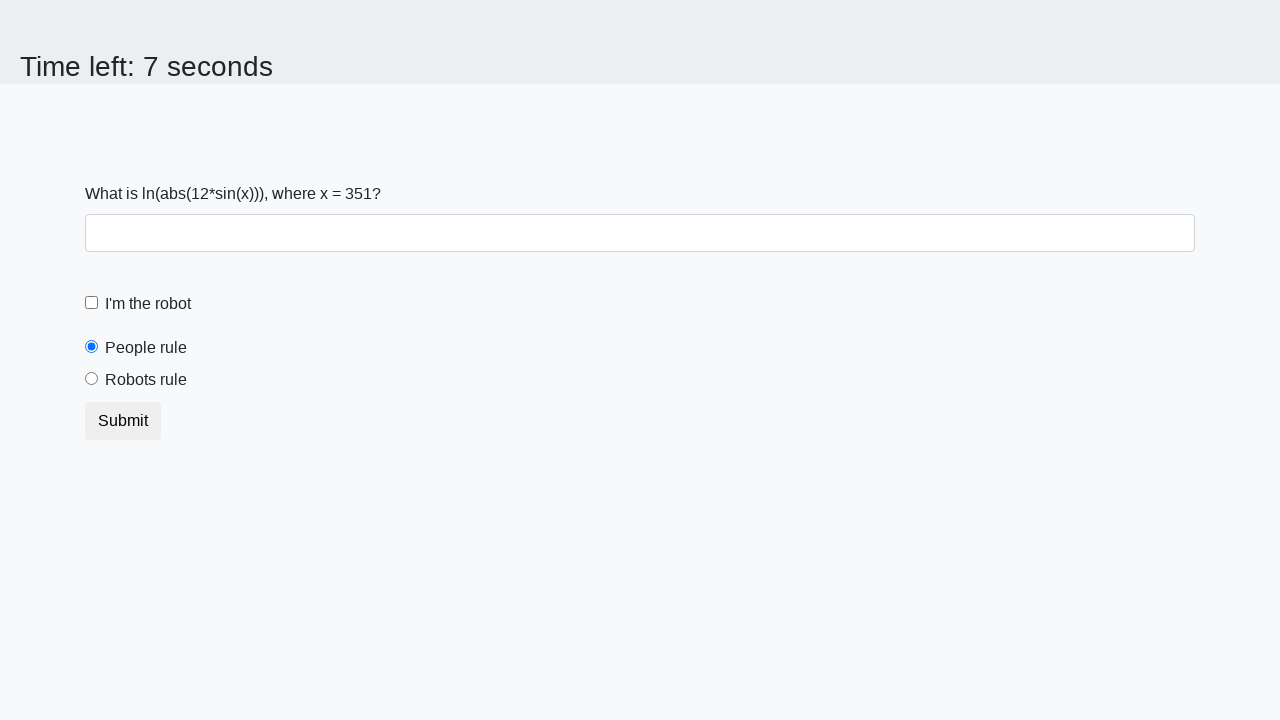